Tests mouse movement with offset to click on a Register link using coordinates

Starting URL: http://www.webminal.org/

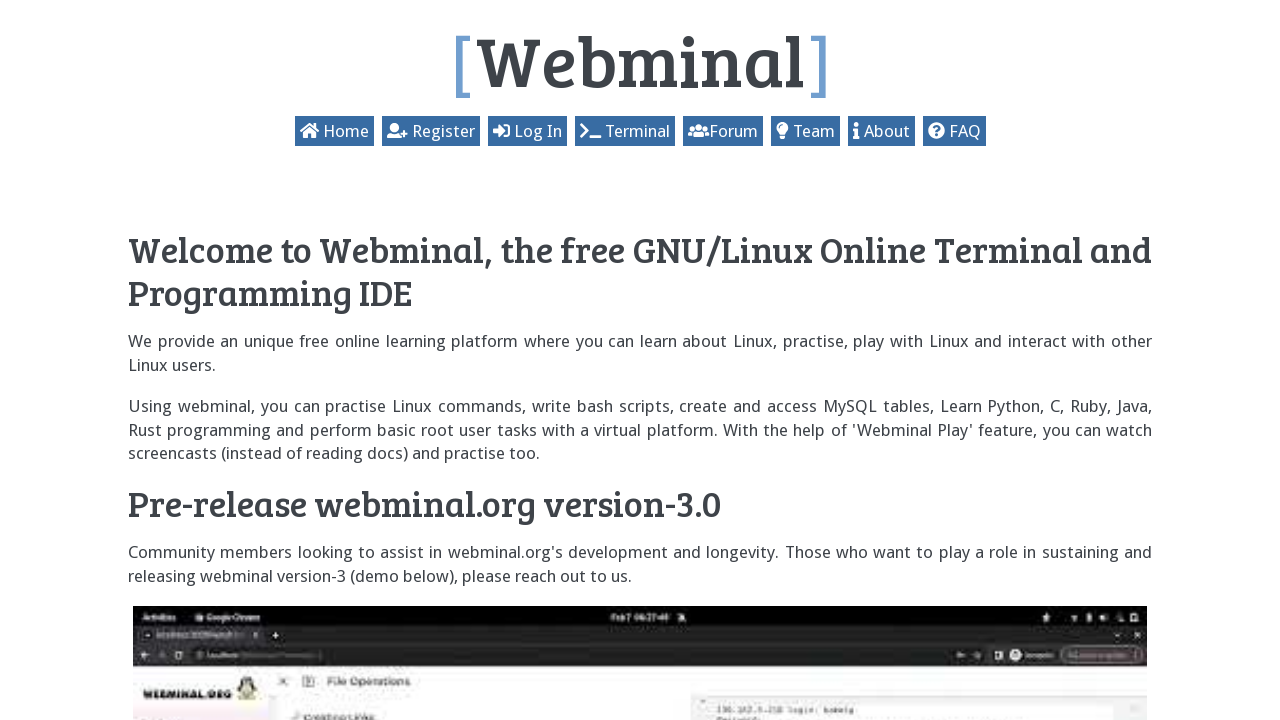

Clicked on the Register link at (397, 131) on text=Register
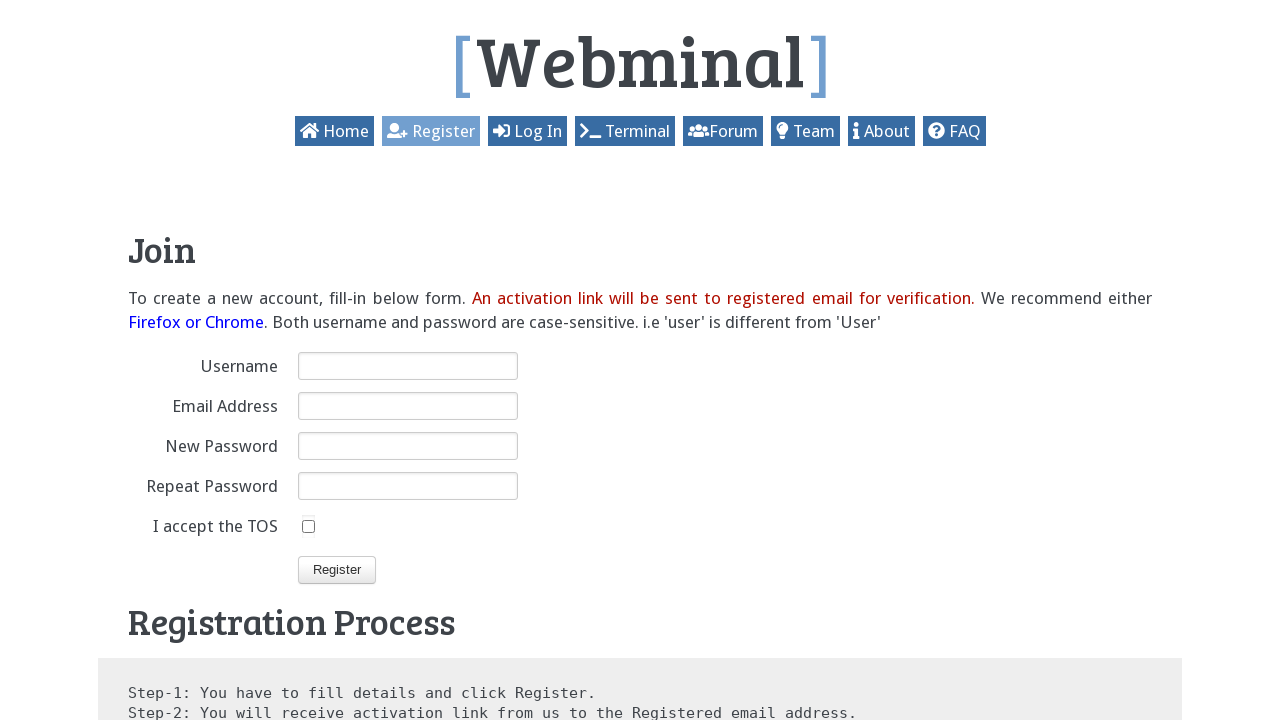

Verified navigation to registration page by waiting for 'Join' heading
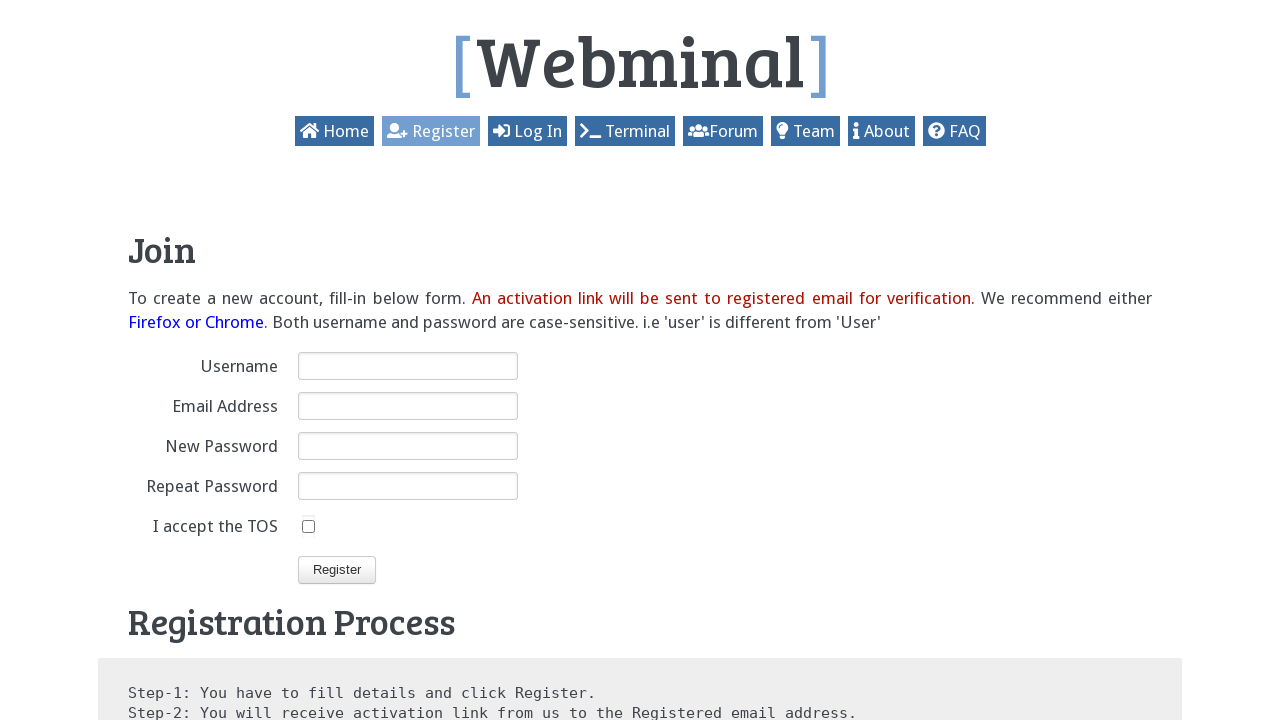

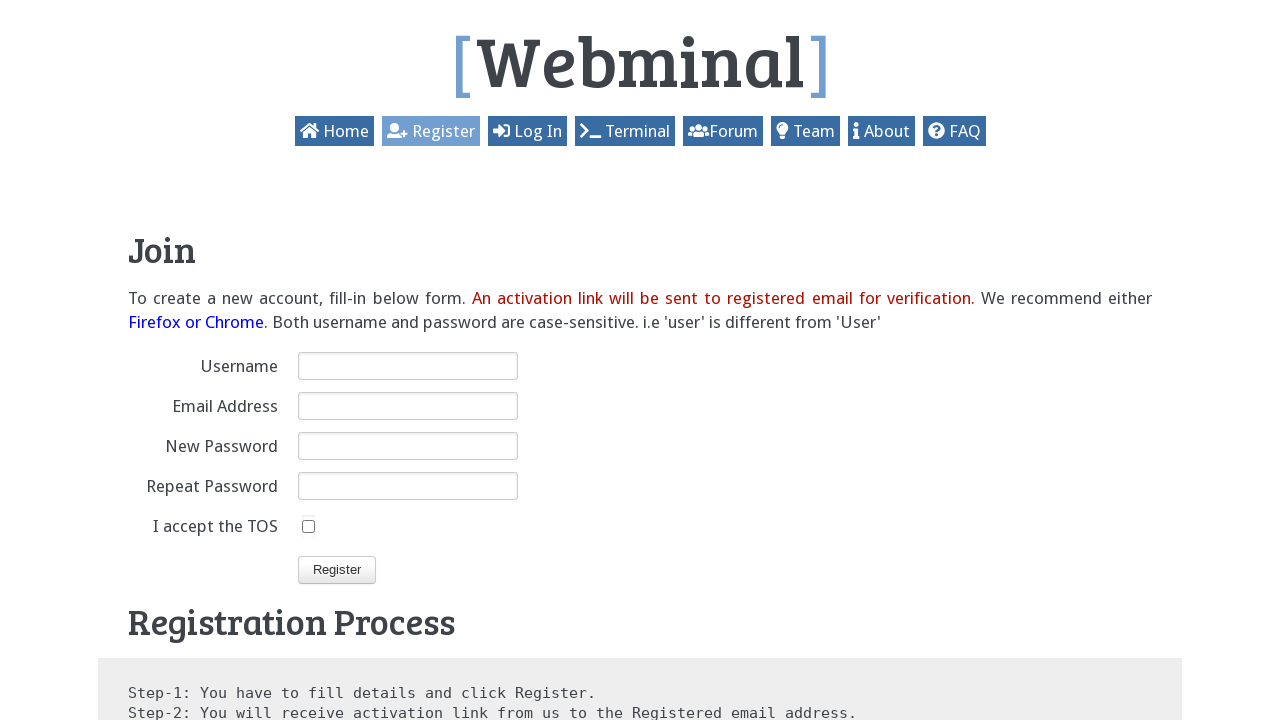